Tests a student registration form by filling in personal details (name, email, phone), selecting gender, date of birth, subject, hobbies, uploading a picture, entering address, selecting state/city, and submitting the form. The test verifies the confirmation modal displays the correct submitted information.

Starting URL: https://demoqa.com/automation-practice-form

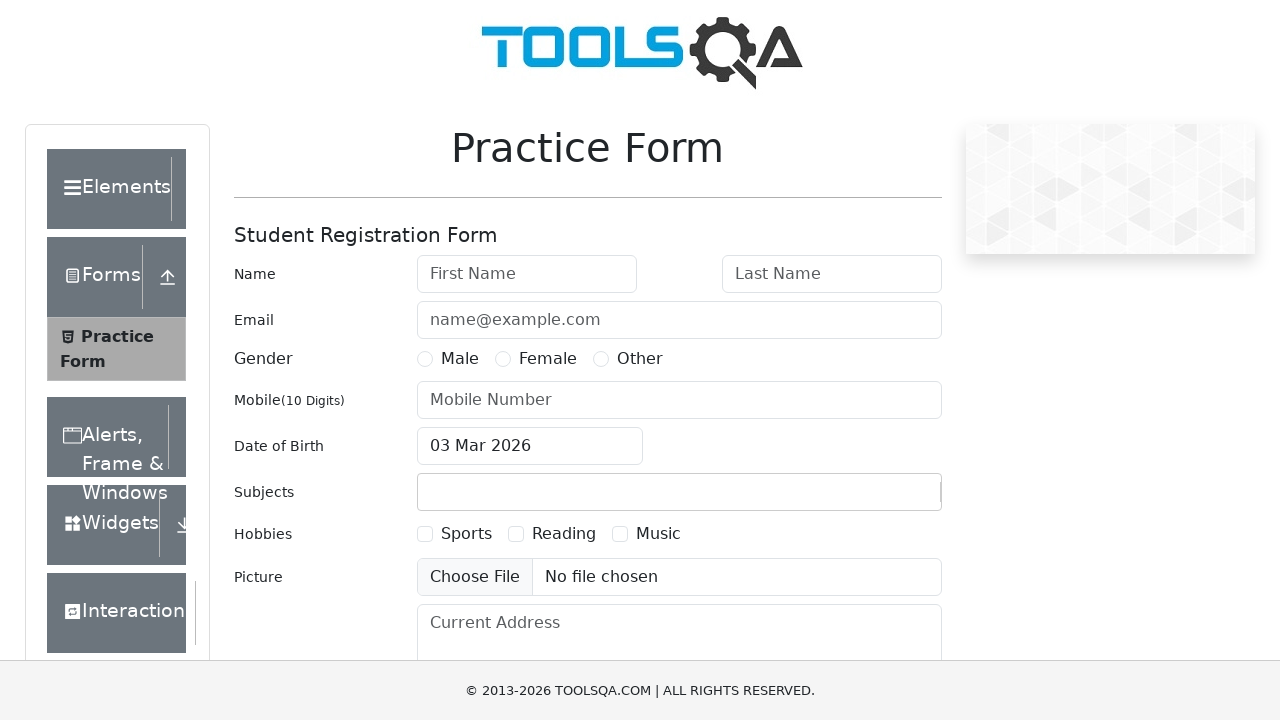

Filled first name field with 'marco' on #firstName
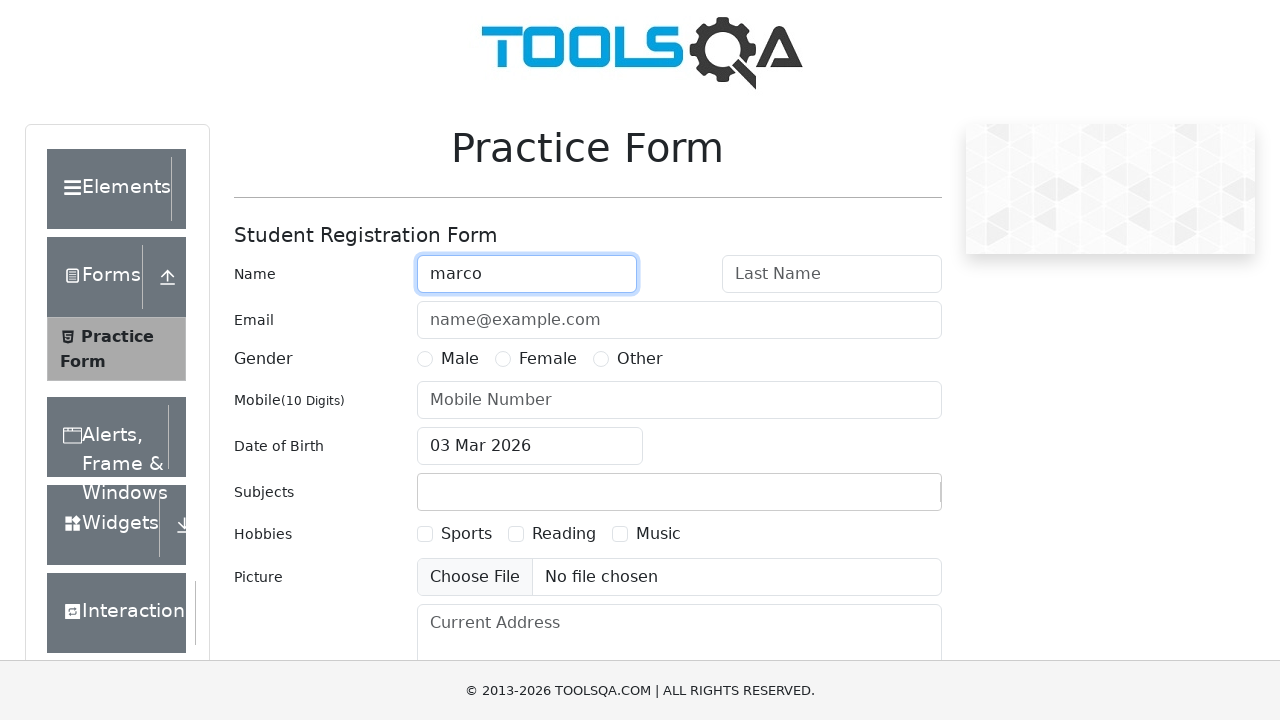

Filled last name field with 'flint' on #lastName
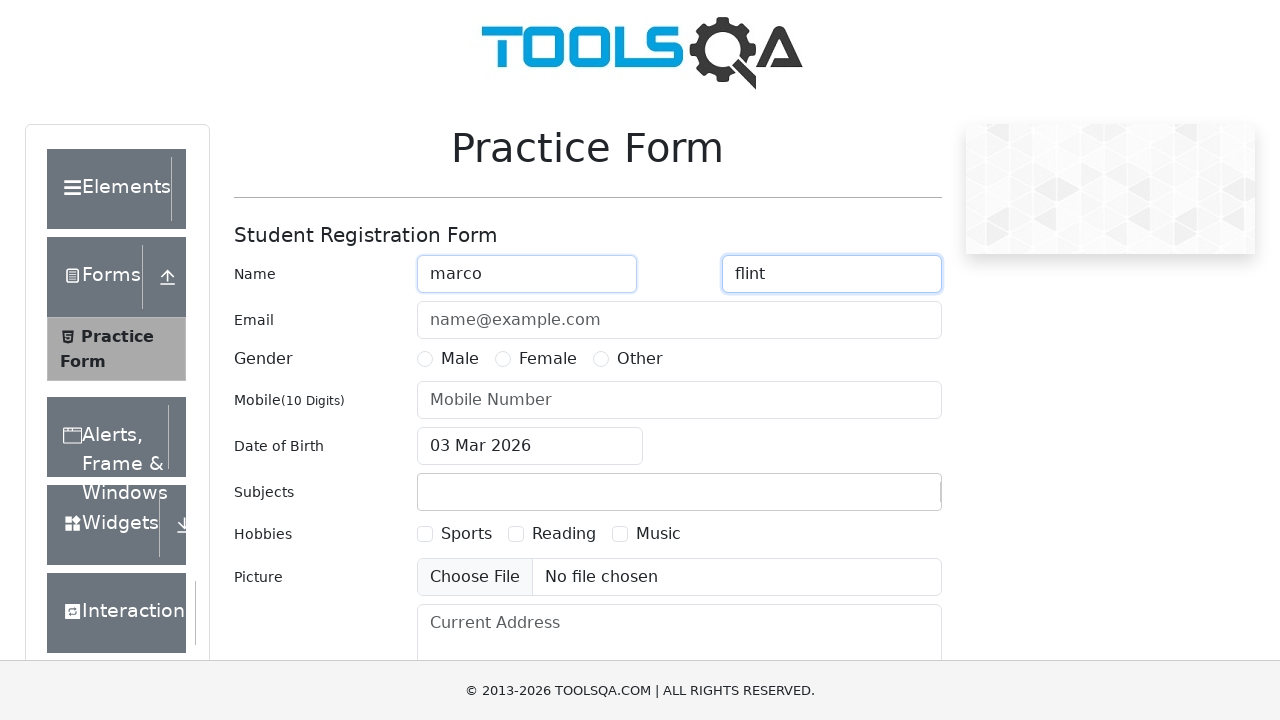

Filled email field with 'flinto@gmail.com' on #userEmail
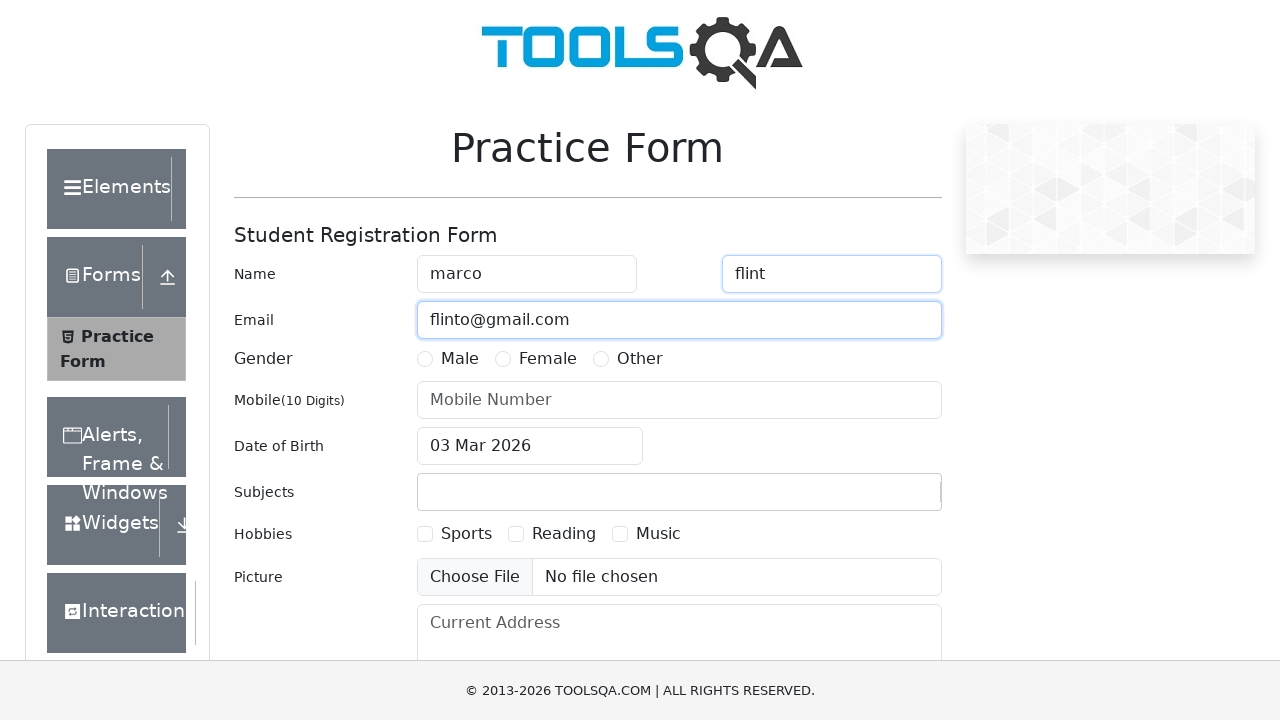

Selected gender option (Male) at (460, 359) on label[for='gender-radio-1']
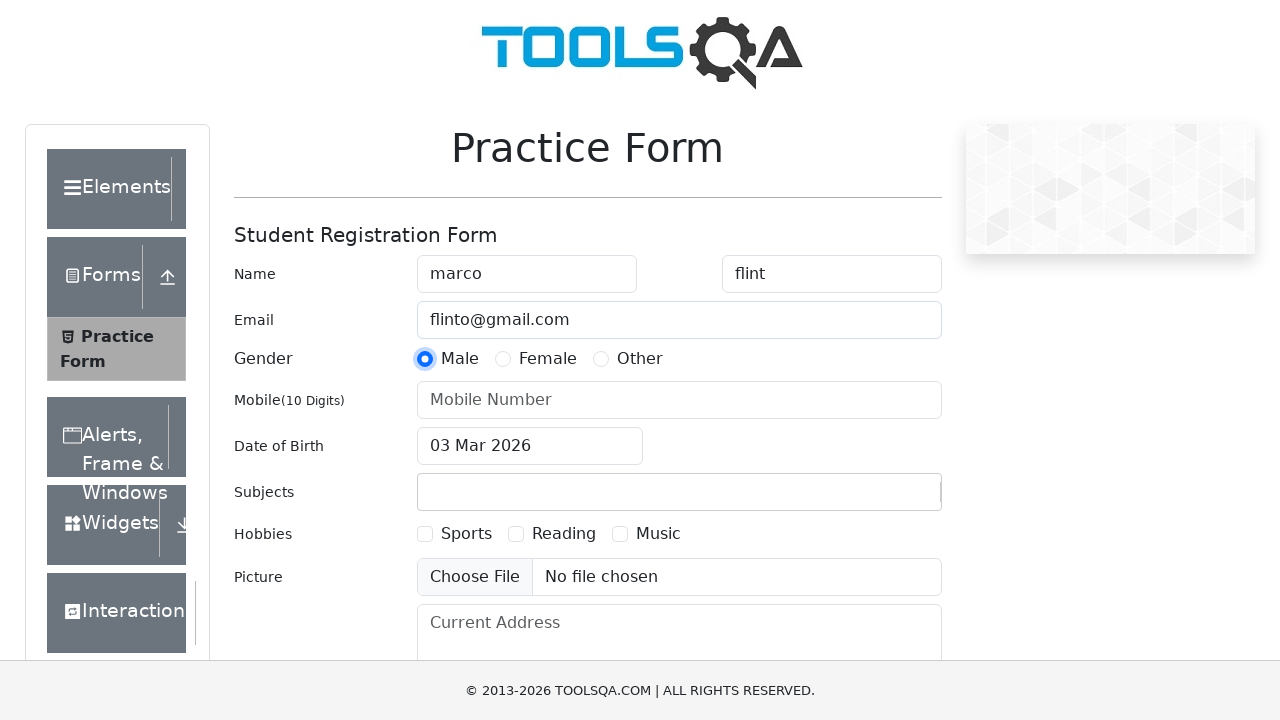

Filled phone number field with '1234567890' on #userNumber
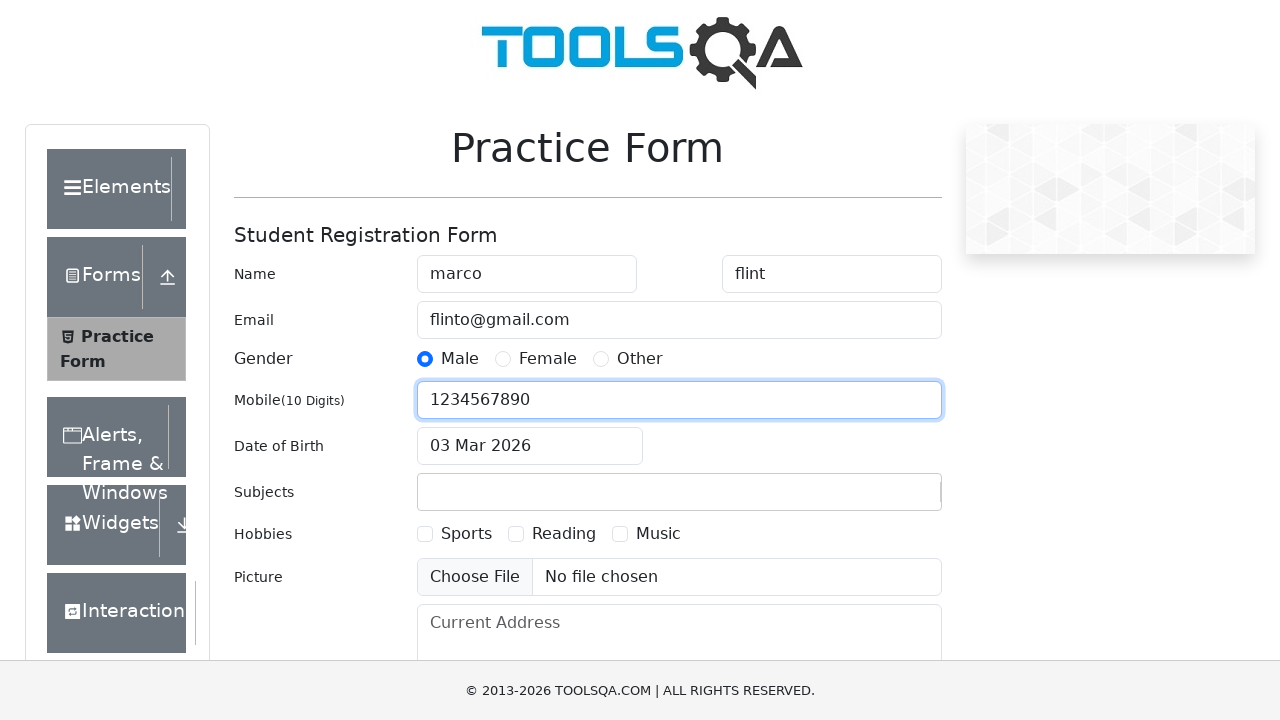

Clicked date of birth input field at (530, 446) on #dateOfBirthInput
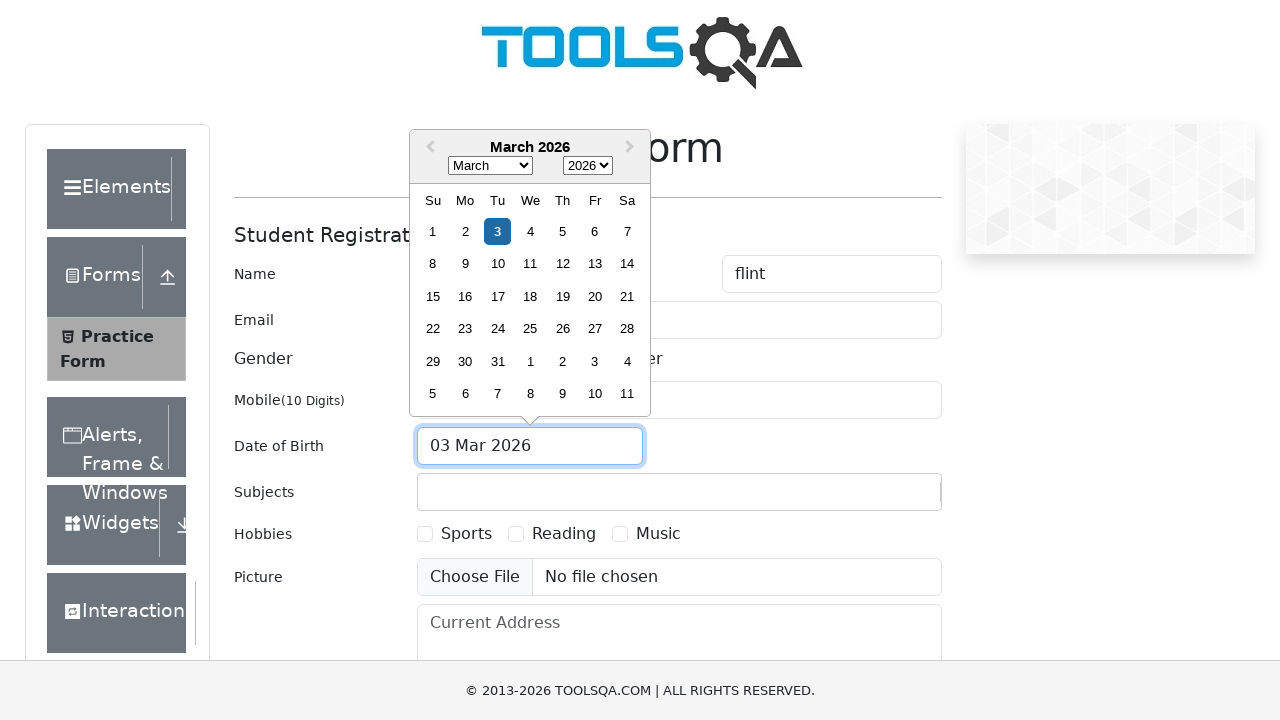

Filled date of birth with '04 Sep 2025' on #dateOfBirthInput
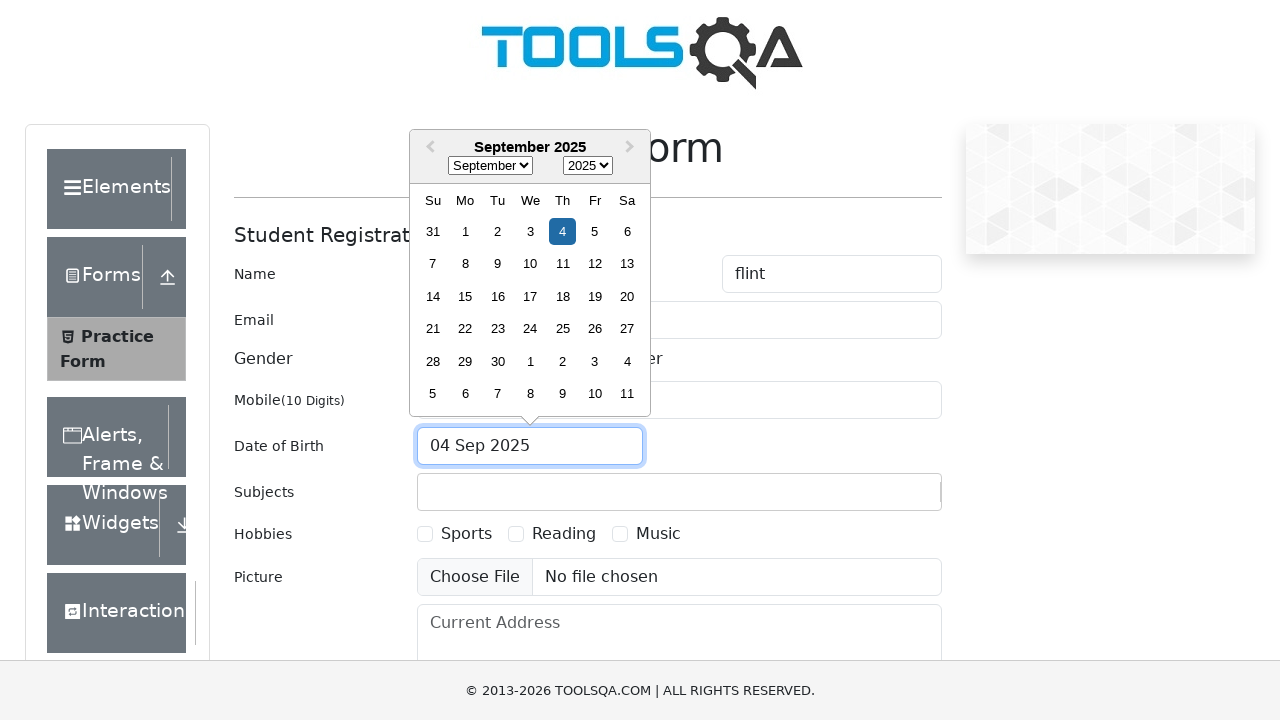

Pressed Escape to close date picker
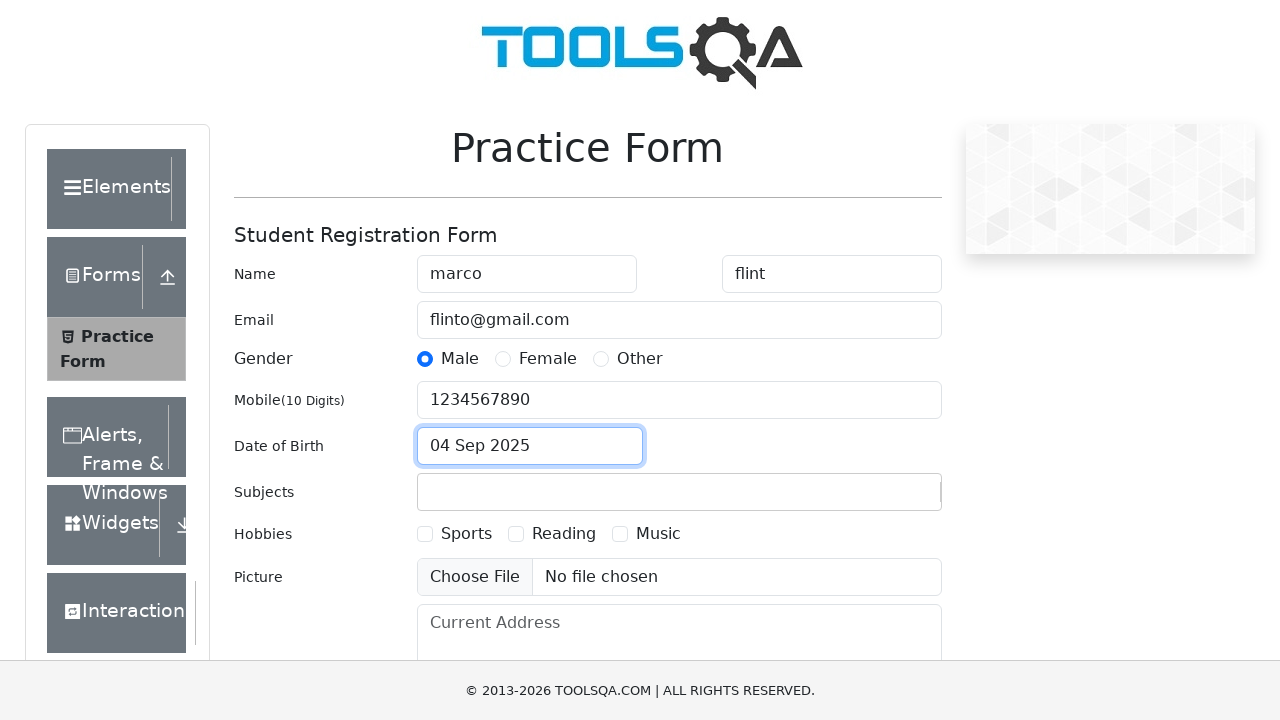

Filled subjects input with 'Computer Science' on #subjectsInput
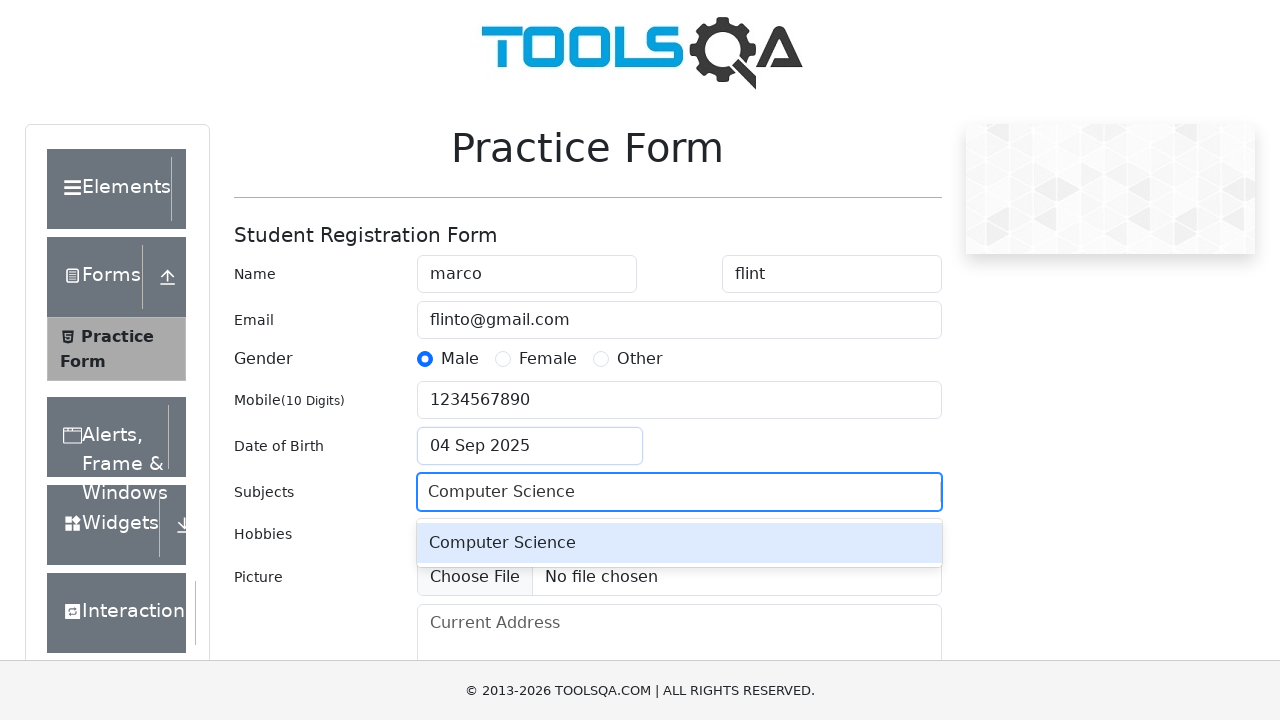

Waited for Computer Science option to appear in dropdown
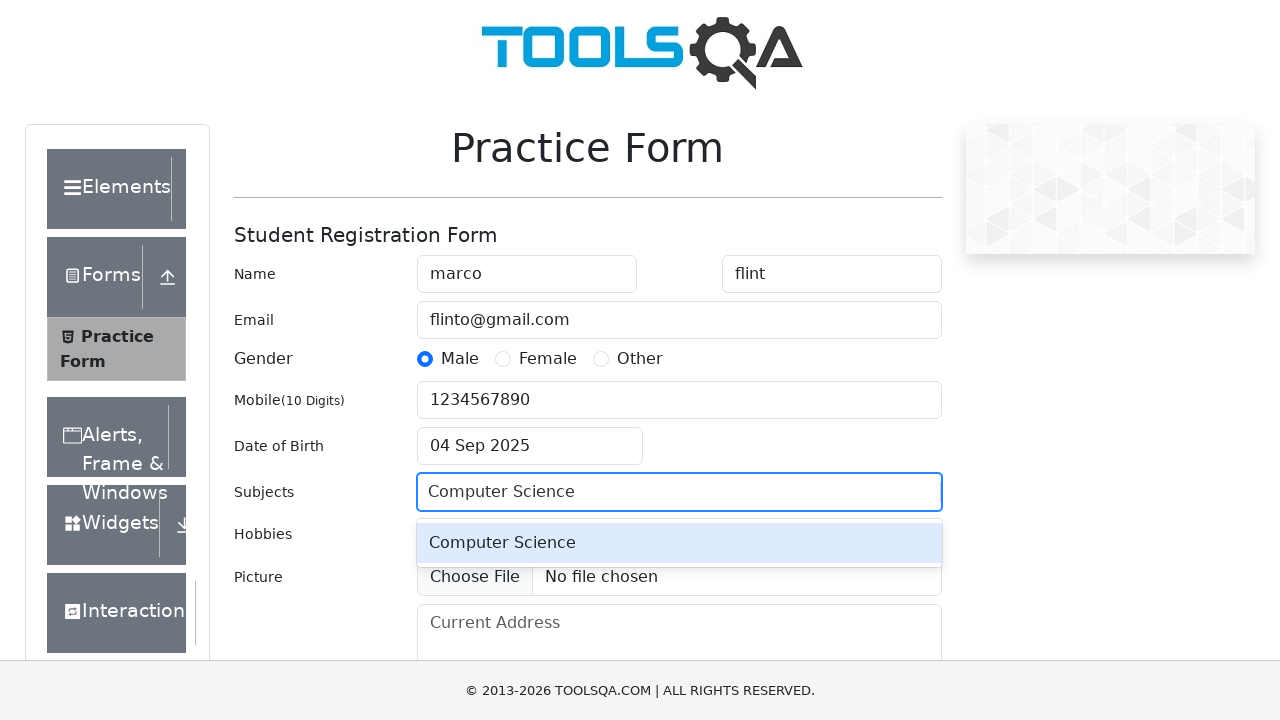

Selected 'Computer Science' from subject dropdown at (679, 543) on xpath=//div[contains(@id,'react-select') and text()='Computer Science']
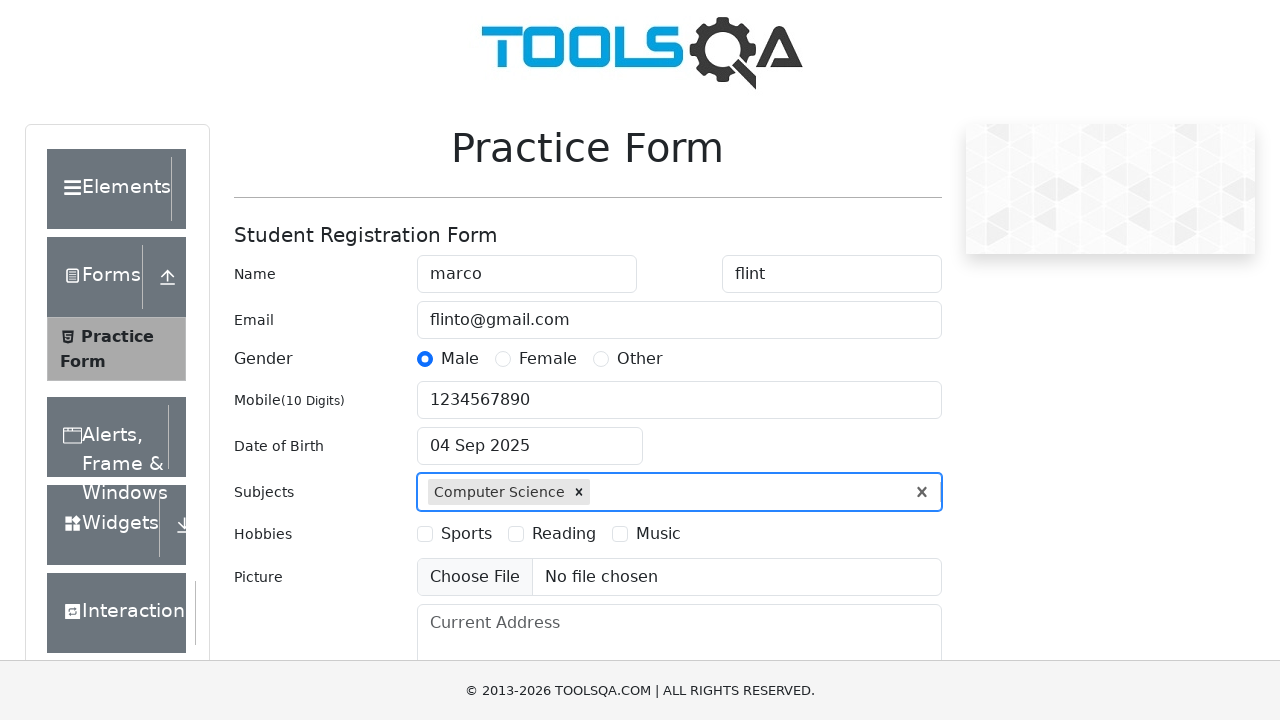

Selected 'Music' hobby checkbox at (658, 534) on xpath=//label[text()='Music']
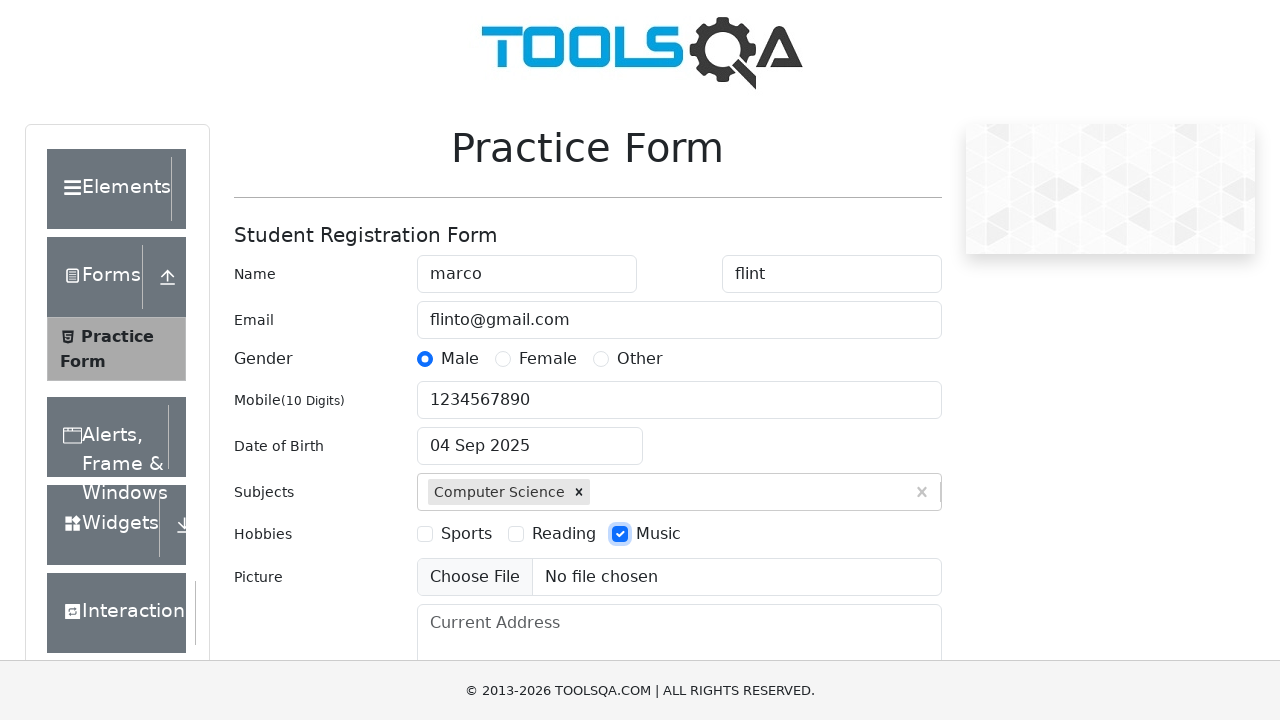

Filled current address field with 'Bangalore' on #currentAddress
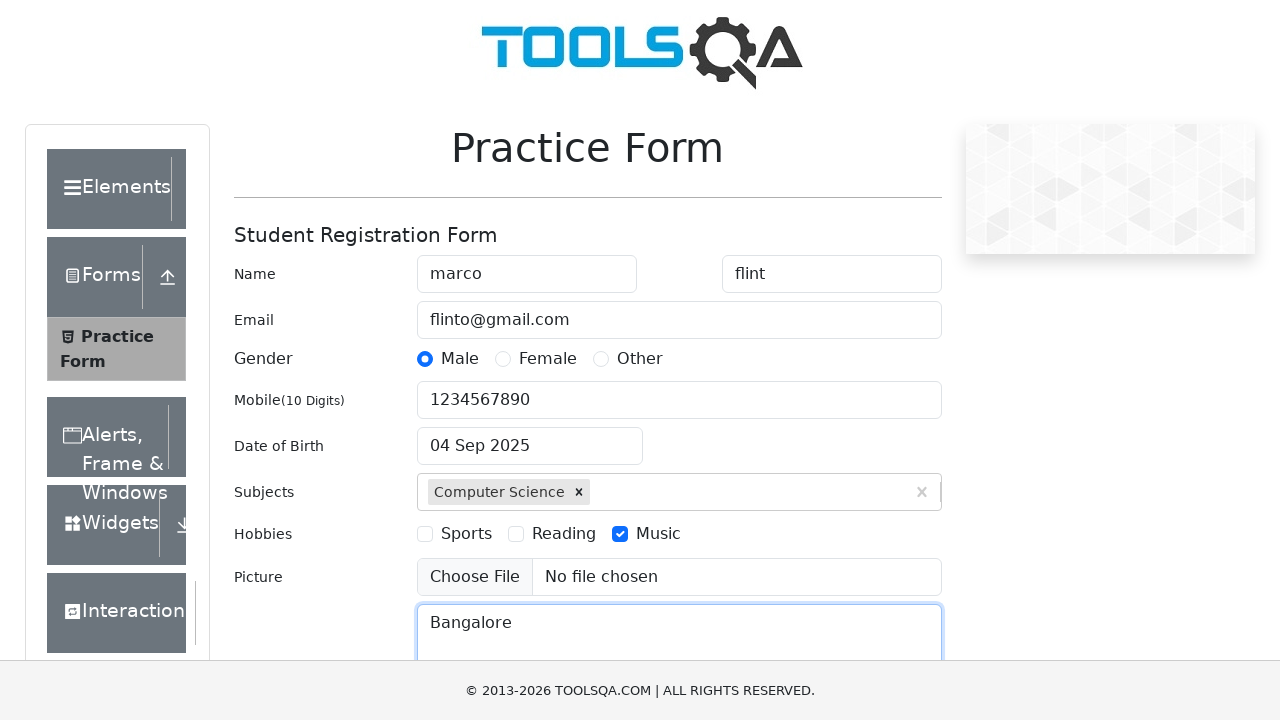

Scrolled down 300 pixels to reveal state/city fields
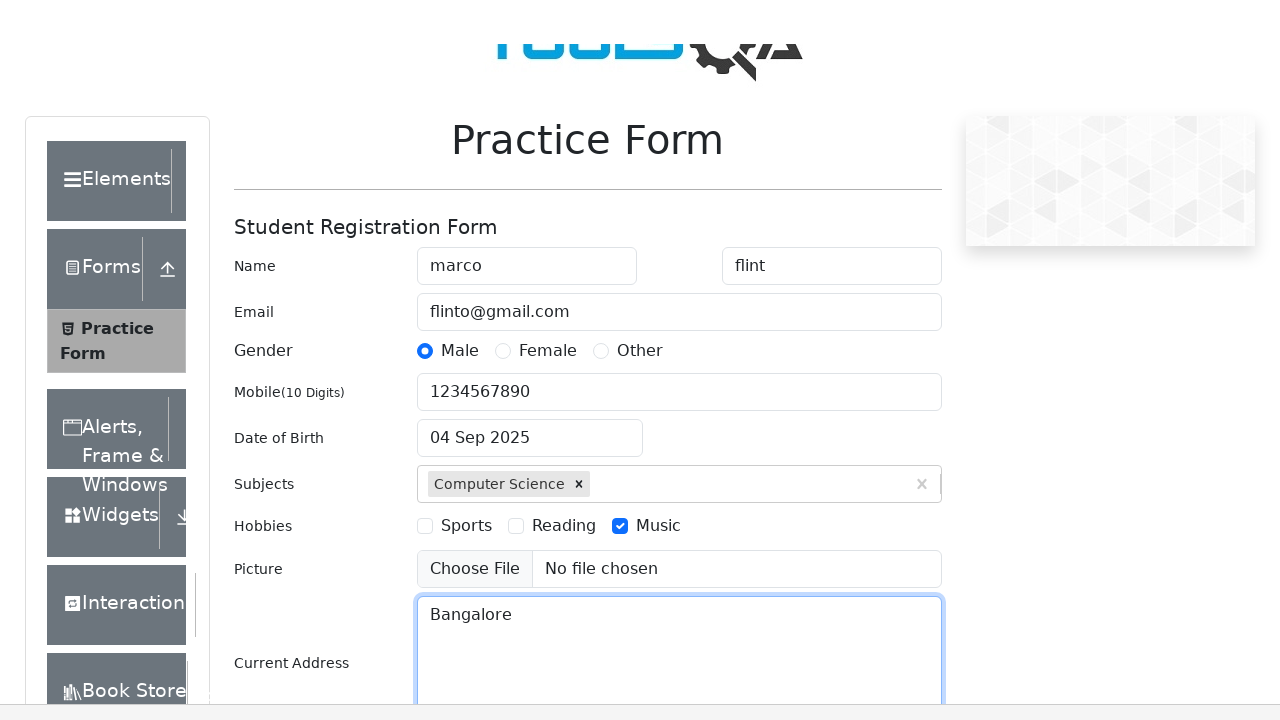

Clicked state dropdown to open options at (527, 465) on #state
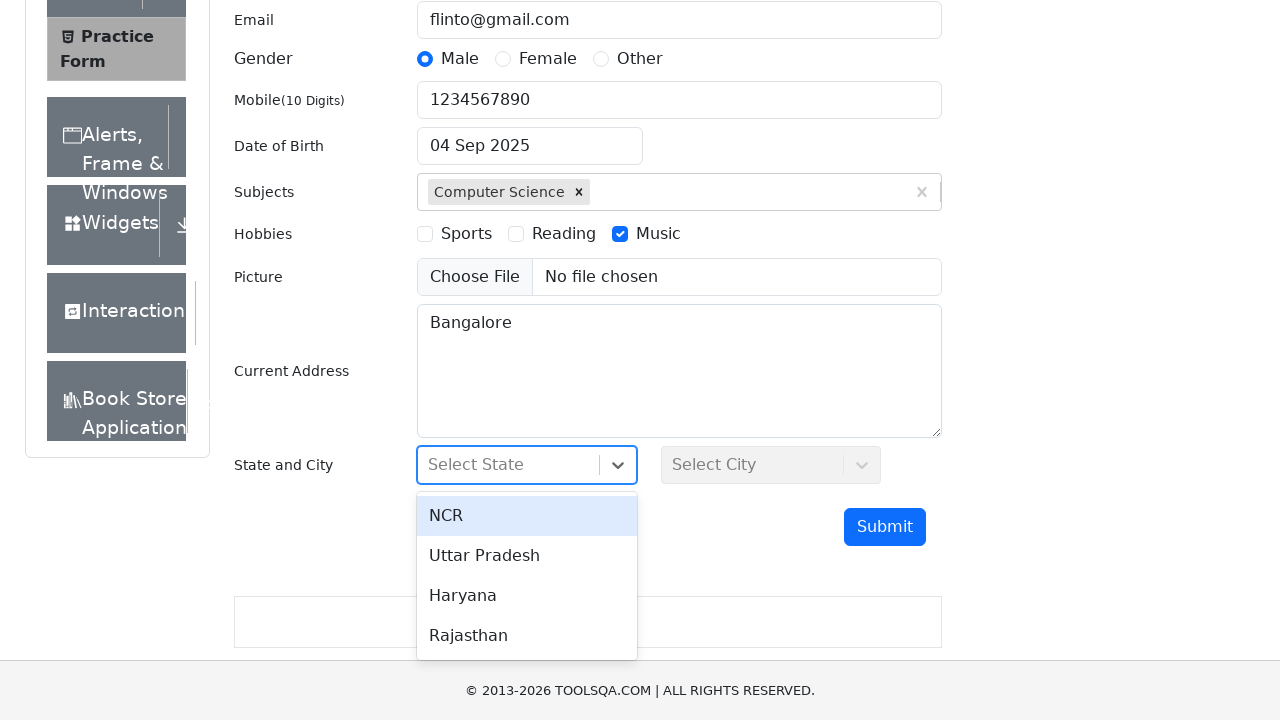

Waited for Rajasthan option to appear in state dropdown
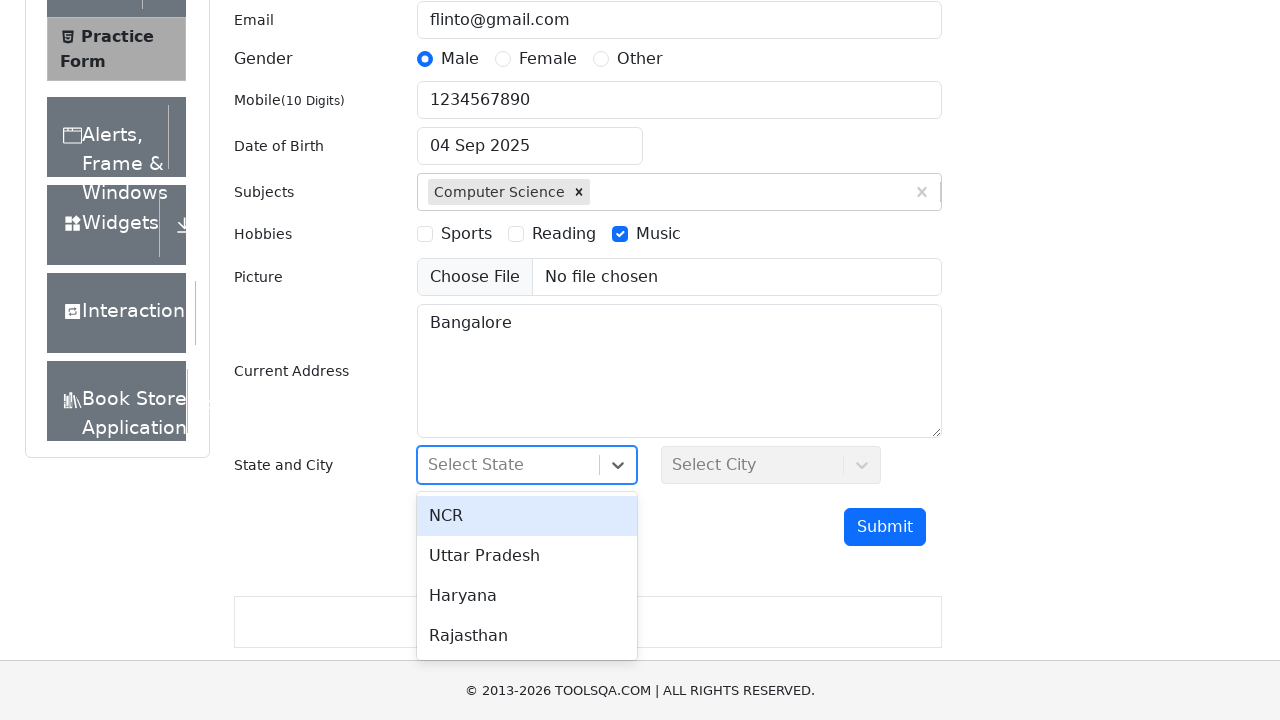

Selected 'Rajasthan' from state dropdown at (527, 636) on xpath=//div[text()='Rajasthan']
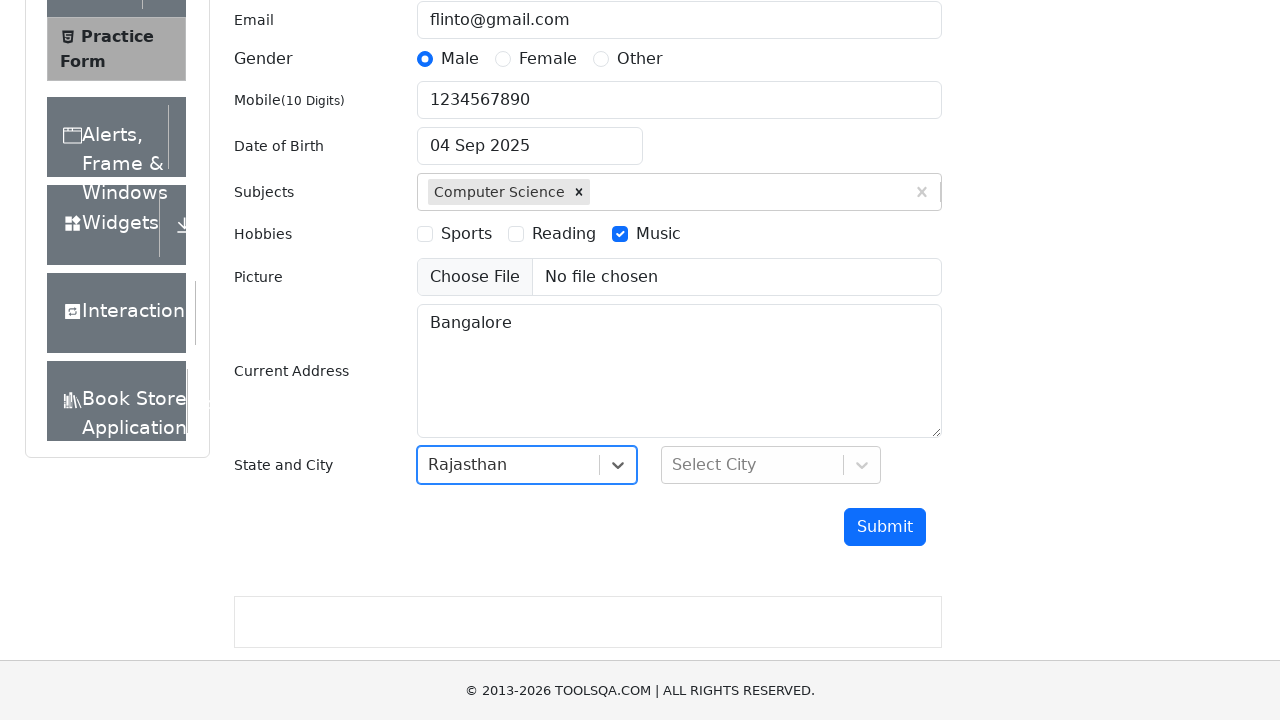

Clicked city dropdown to open options at (771, 465) on #city
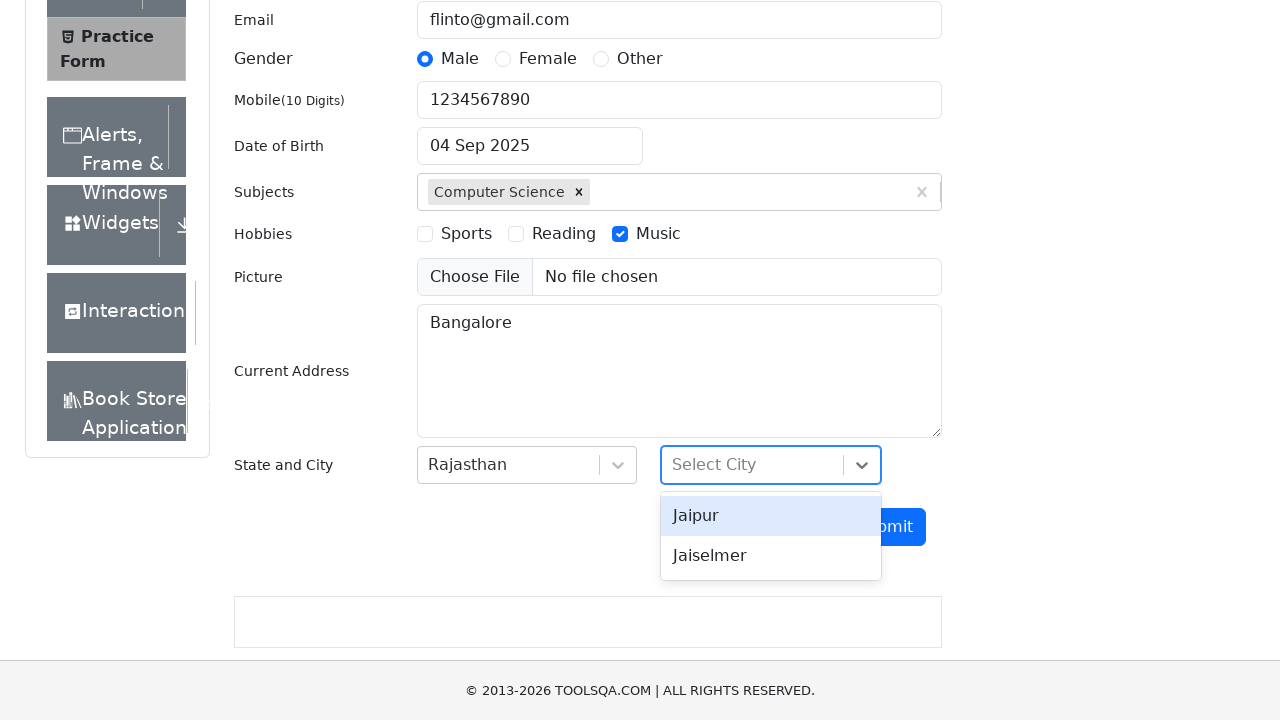

Waited for Jaipur option to appear in city dropdown
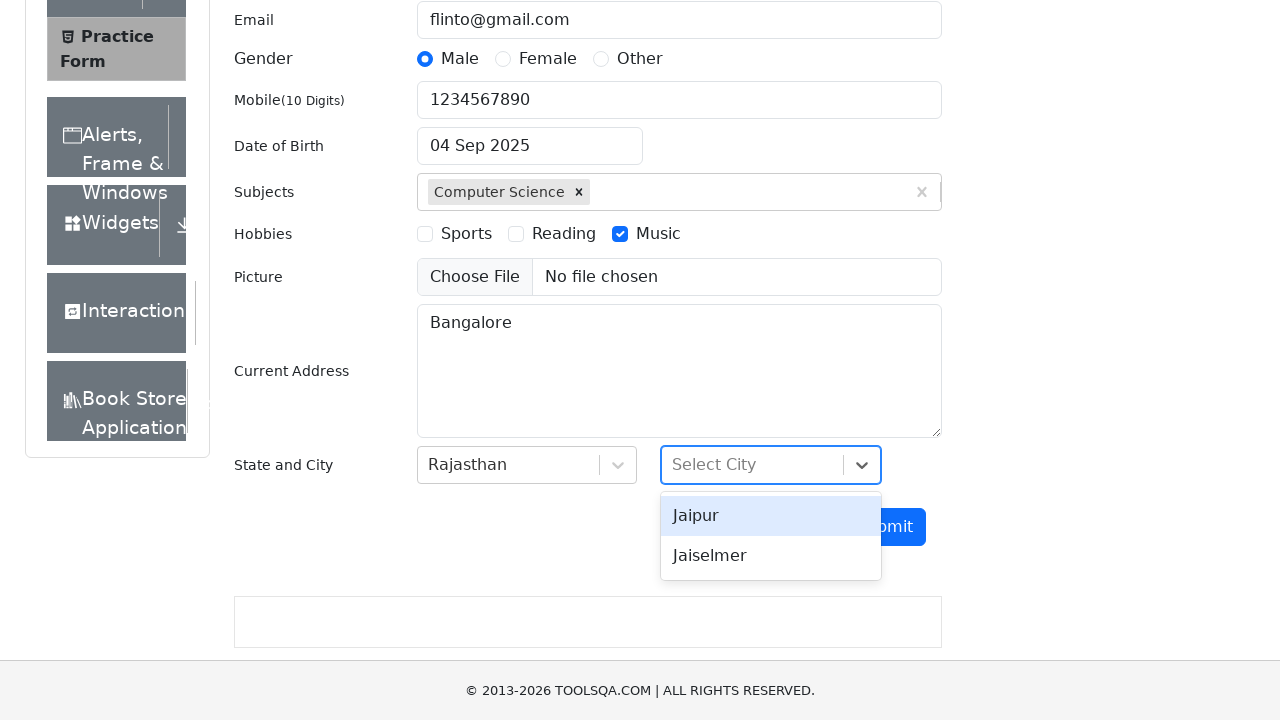

Selected 'Jaipur' from city dropdown at (771, 516) on xpath=//div[text()='Jaipur']
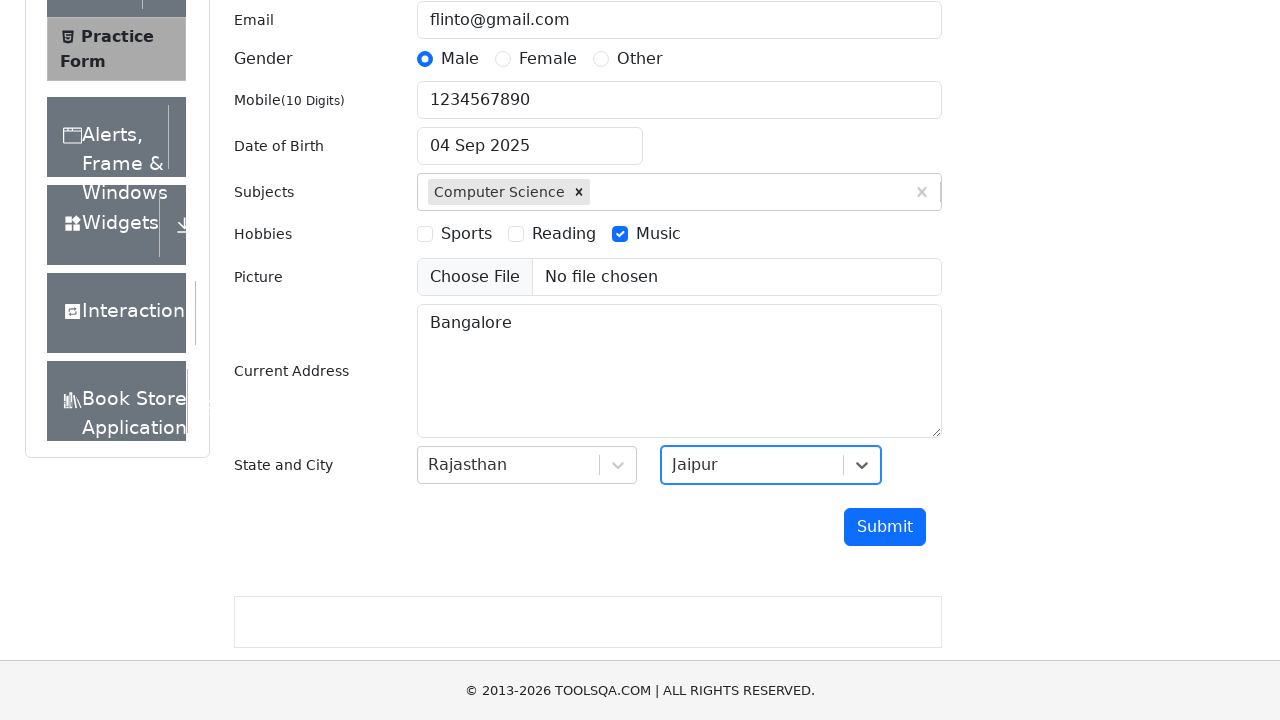

Scrolled submit button into view
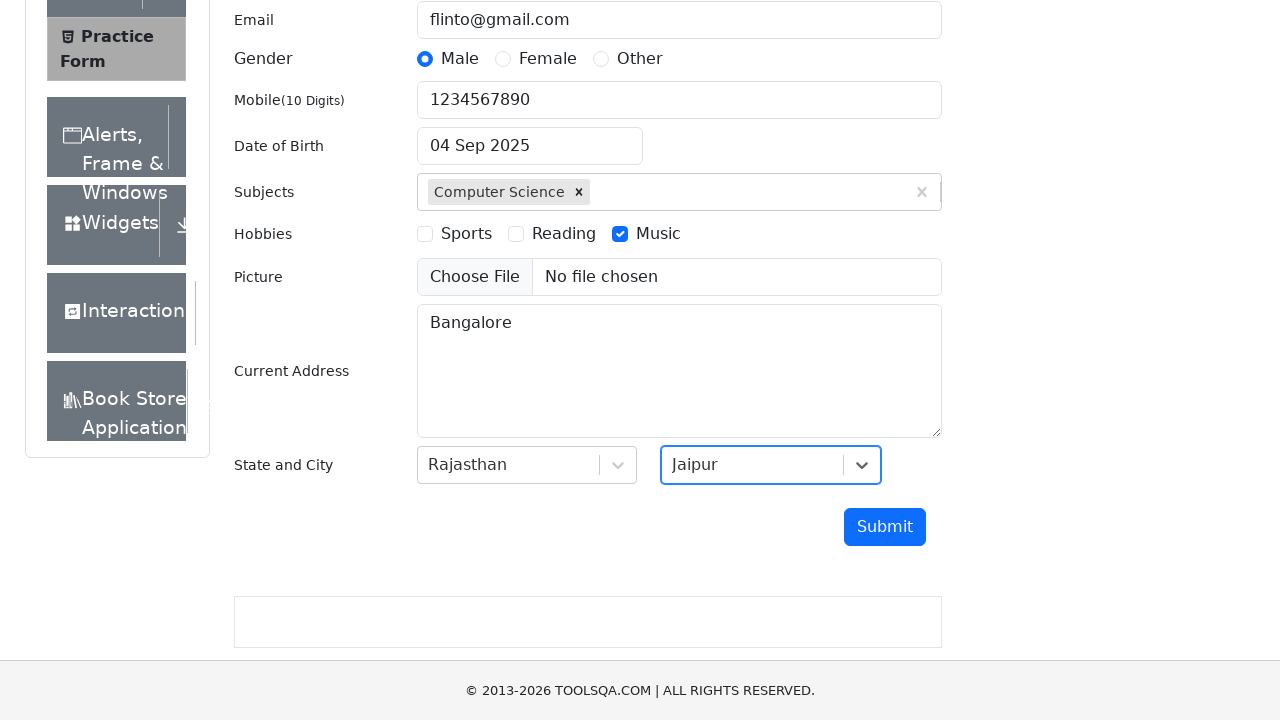

Clicked submit button to submit the form at (885, 527) on #submit
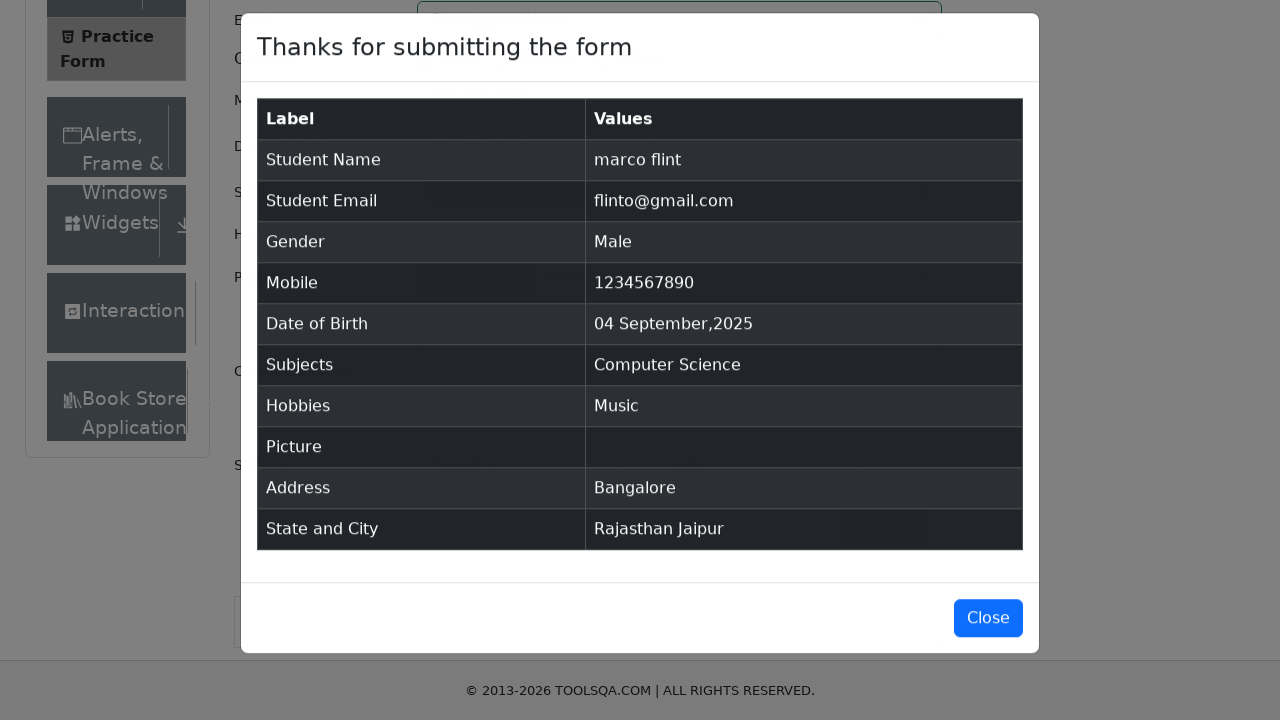

Confirmation modal appeared after form submission
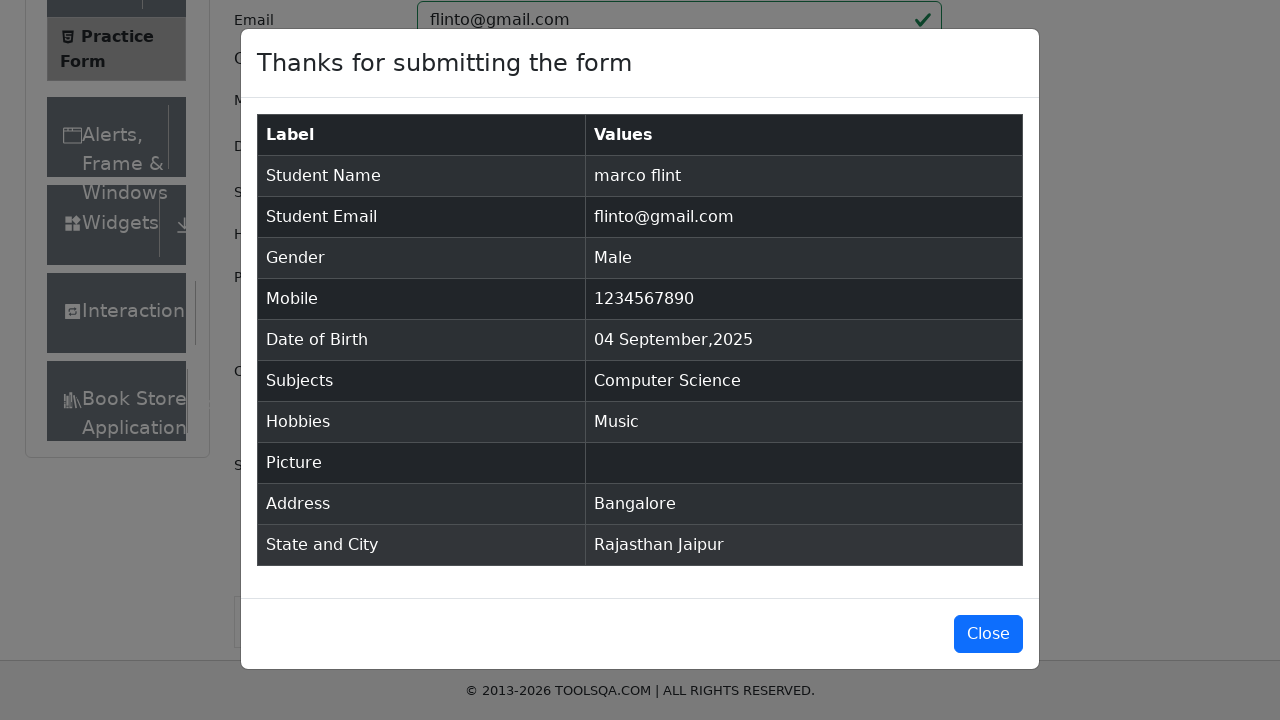

Verified Student Name field is present in confirmation modal
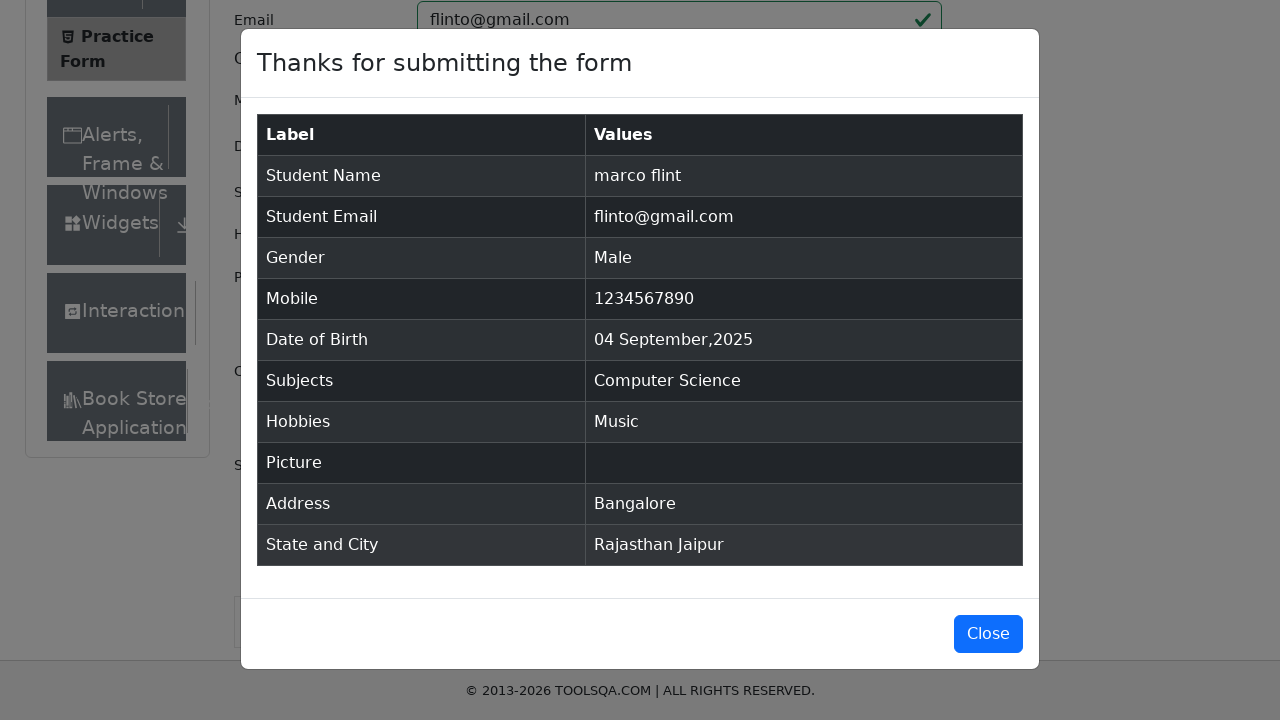

Verified Student Email field is present in confirmation modal
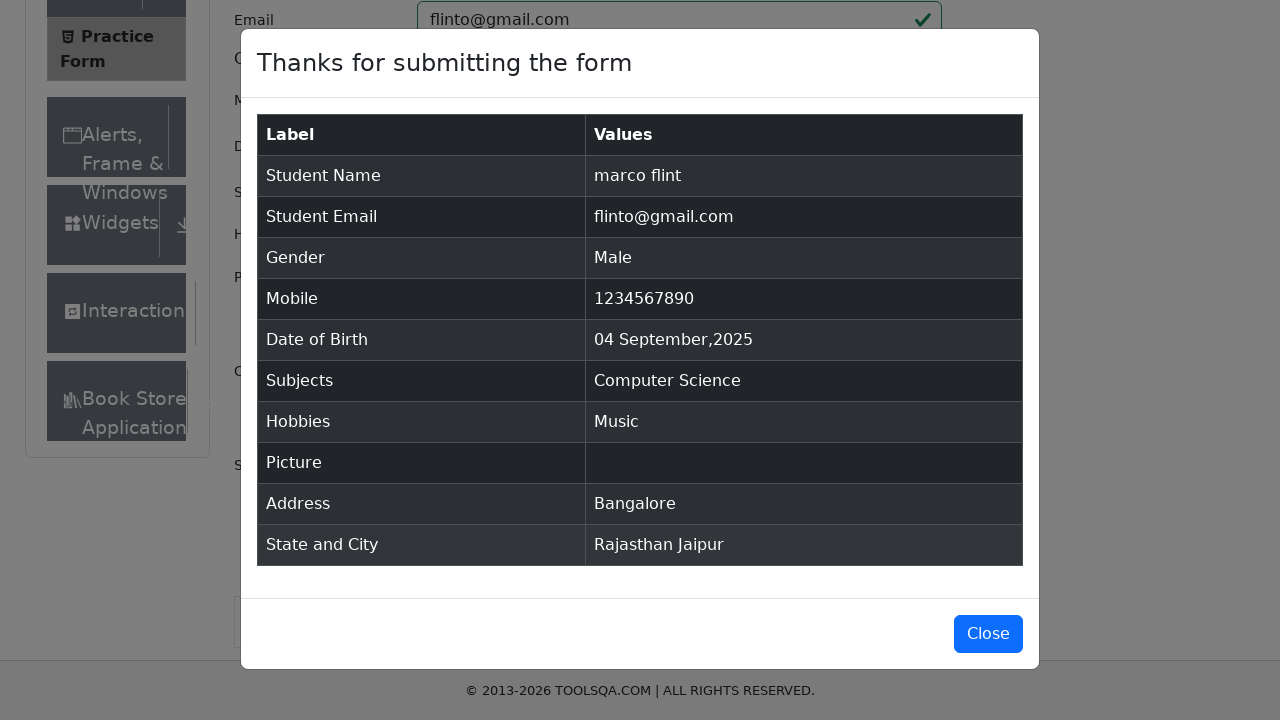

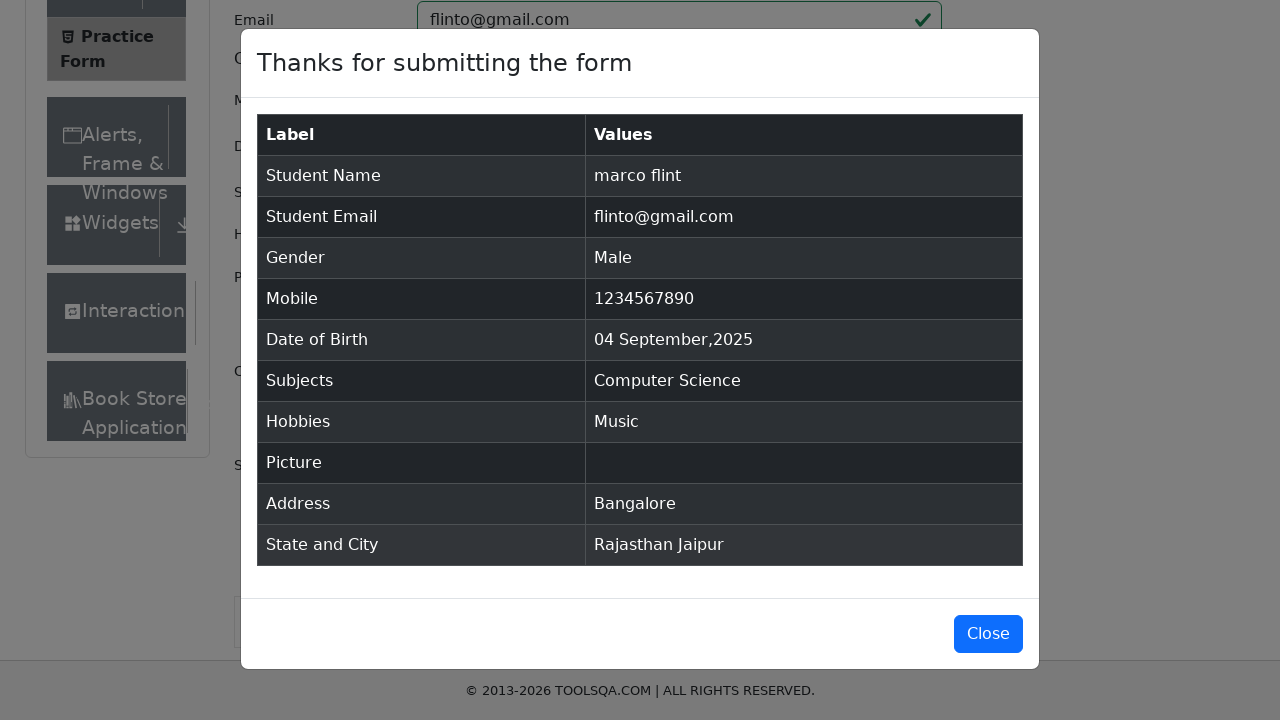